Tests that dragging the small circle on top of the big circle shows "Now drop..." text.

Starting URL: https://loopcamp.vercel.app/drag-and-drop-circles.html

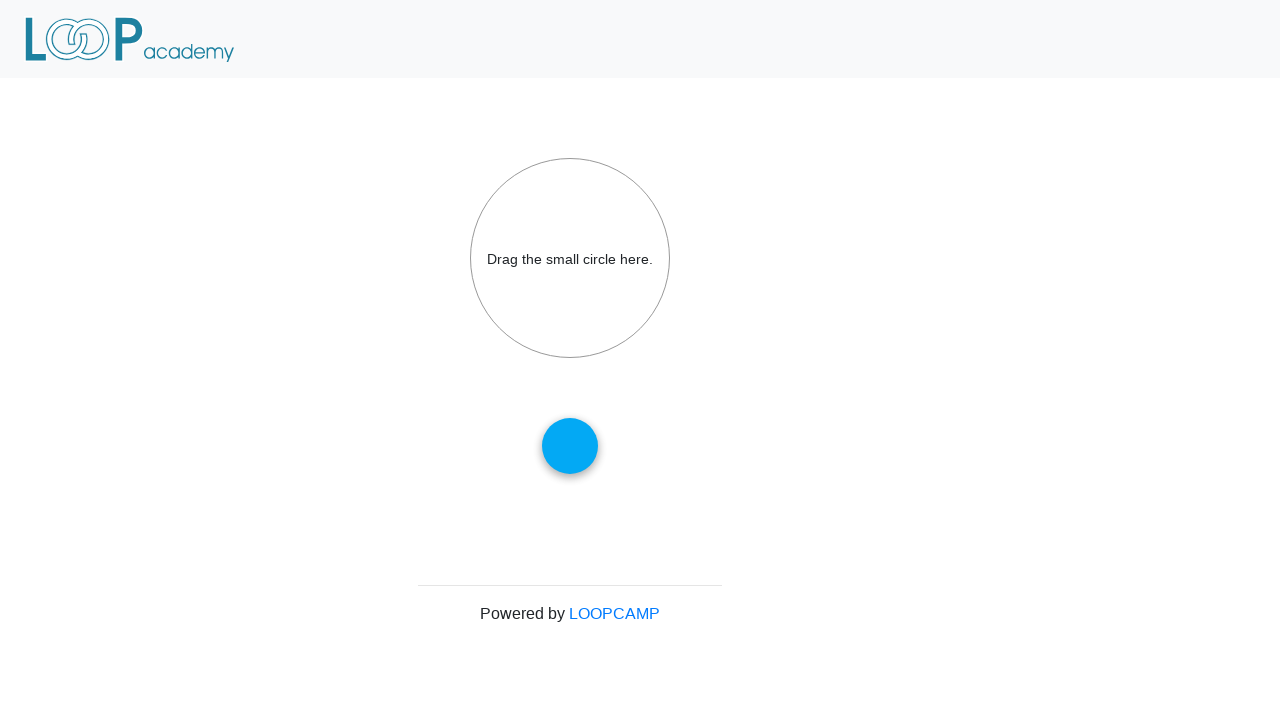

Navigated to drag-and-drop circles test page
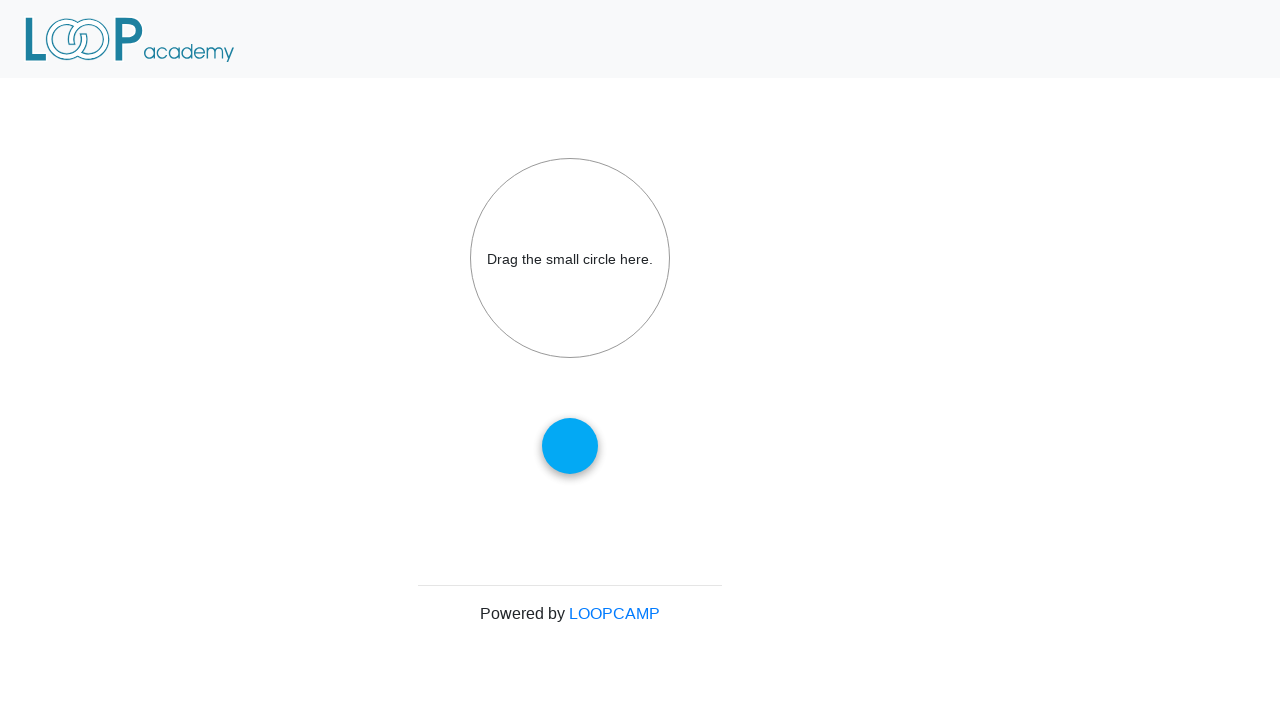

Located small circle element
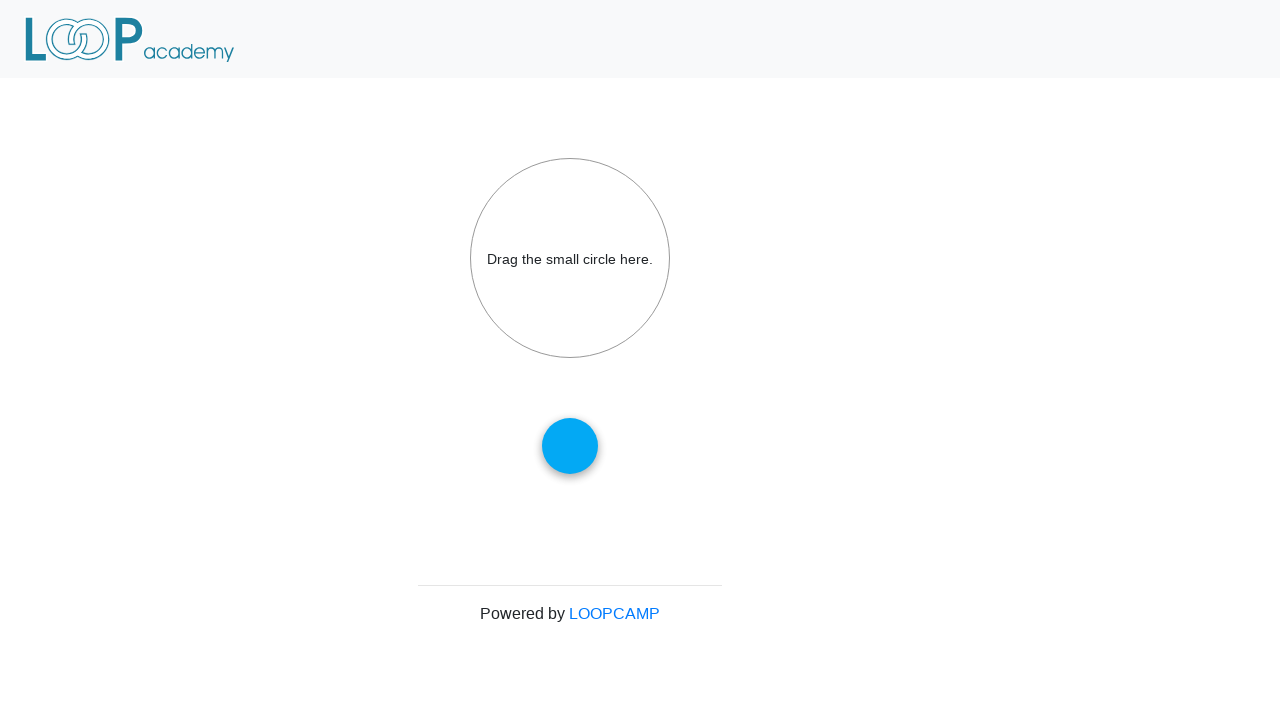

Located big circle element
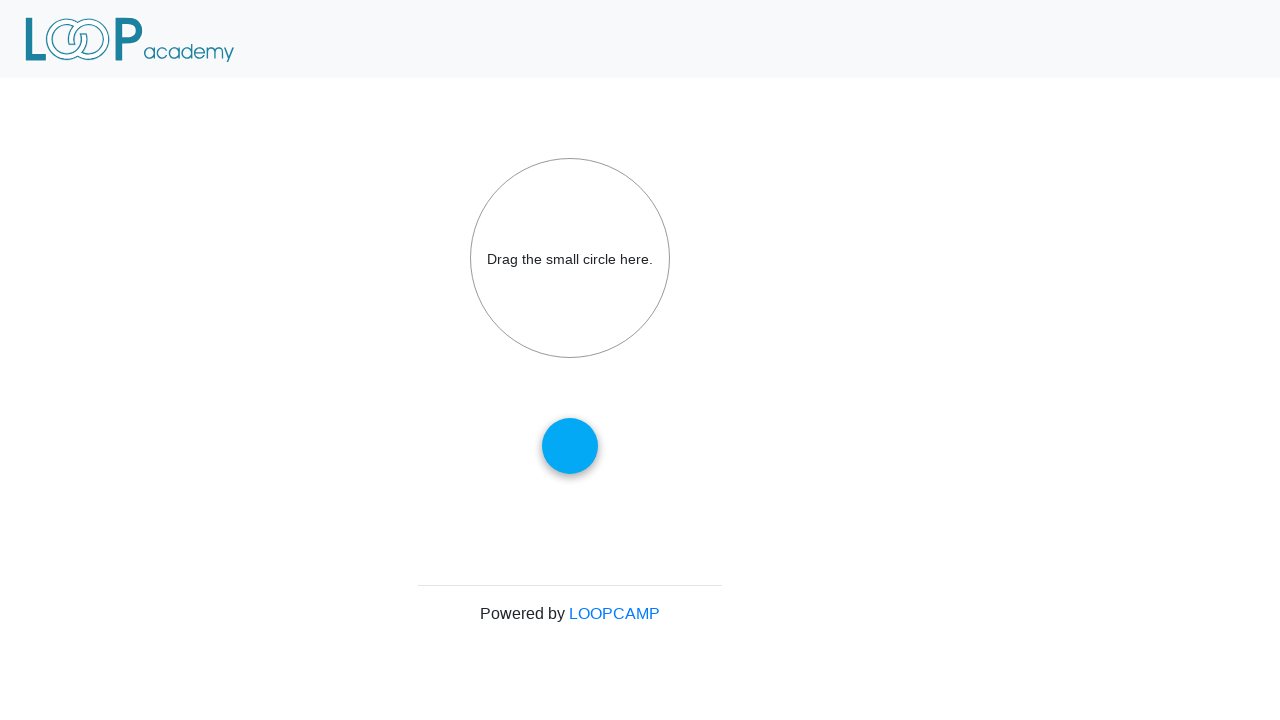

Got bounding box of small circle
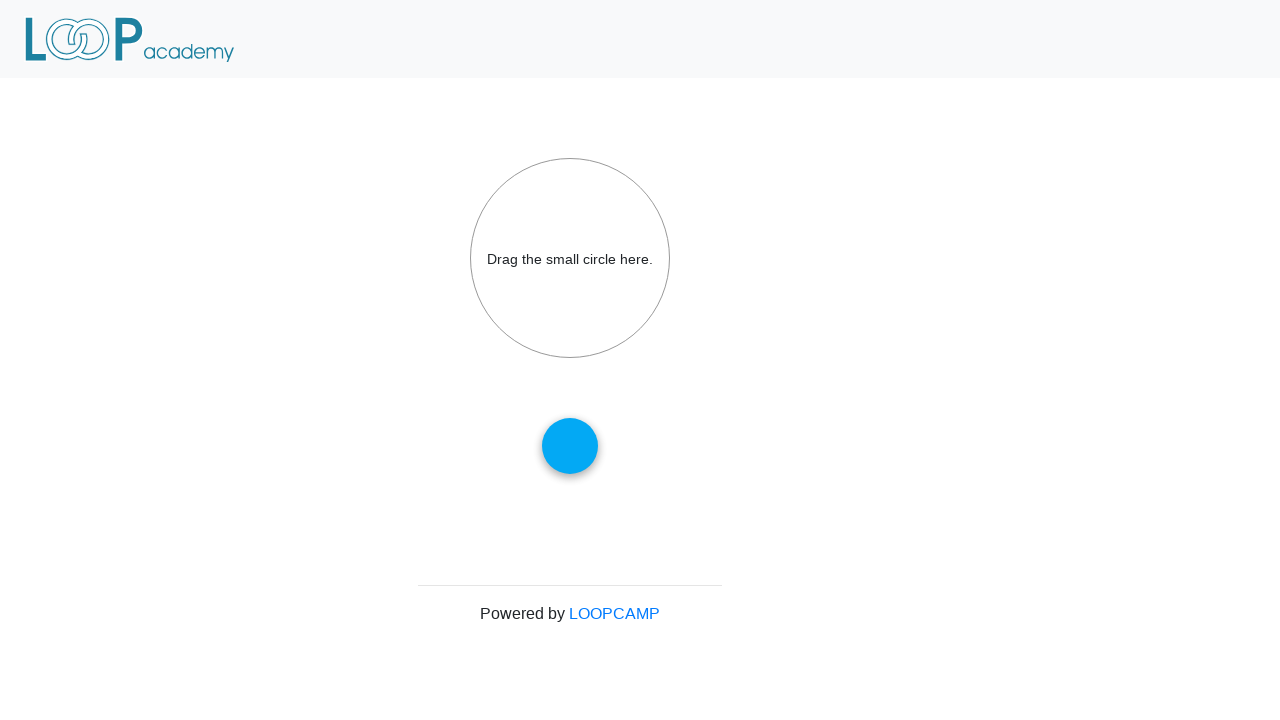

Moved mouse to center of small circle at (570, 446)
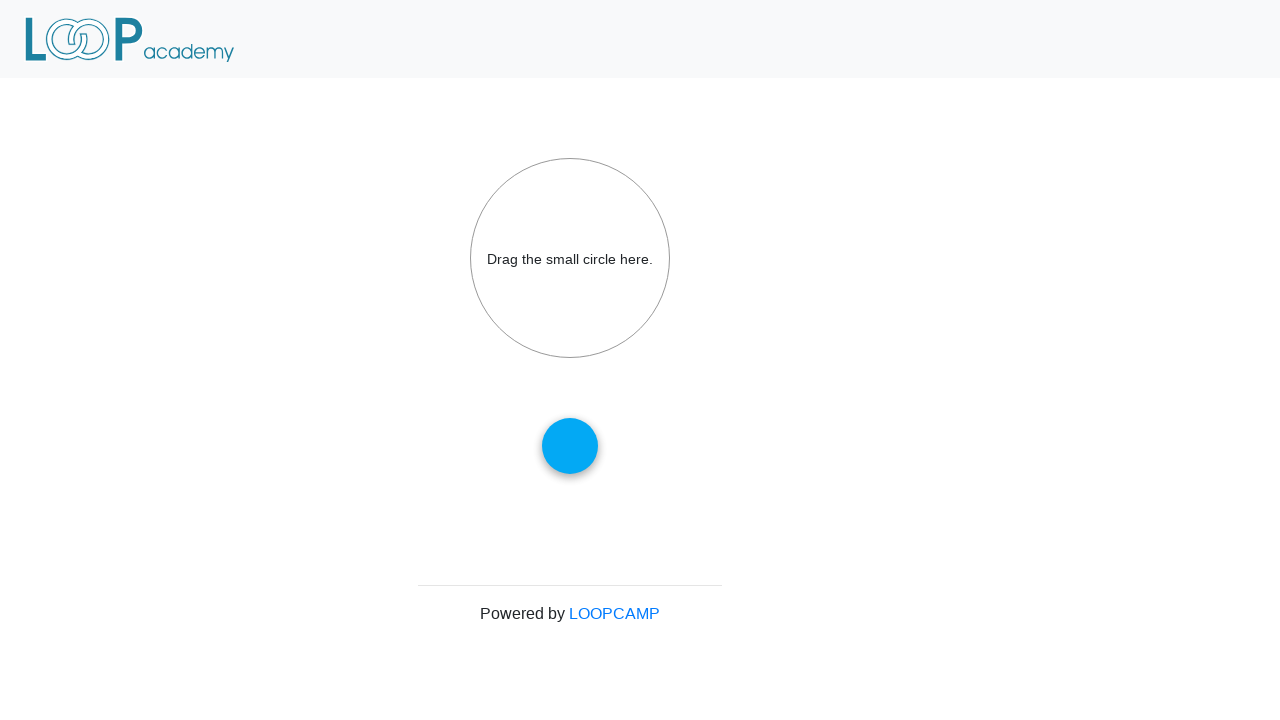

Pressed mouse button down on small circle at (570, 446)
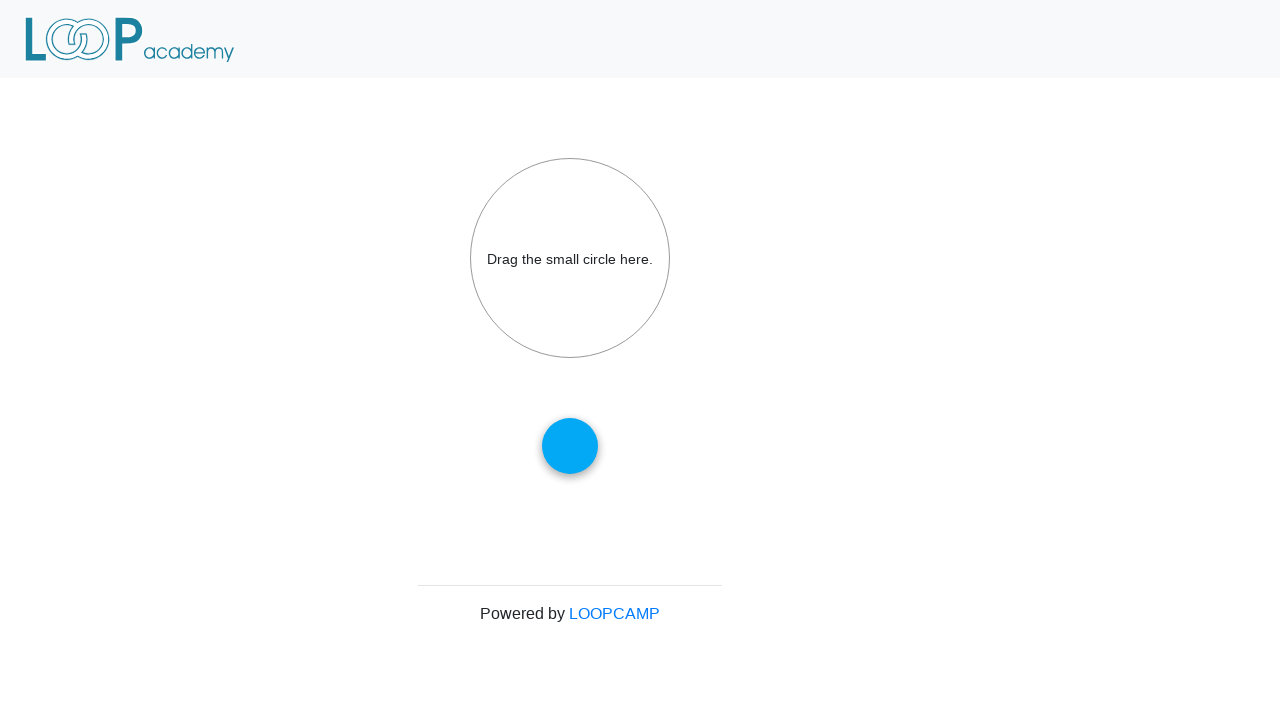

Dragged small circle upward toward big circle at (542, 218)
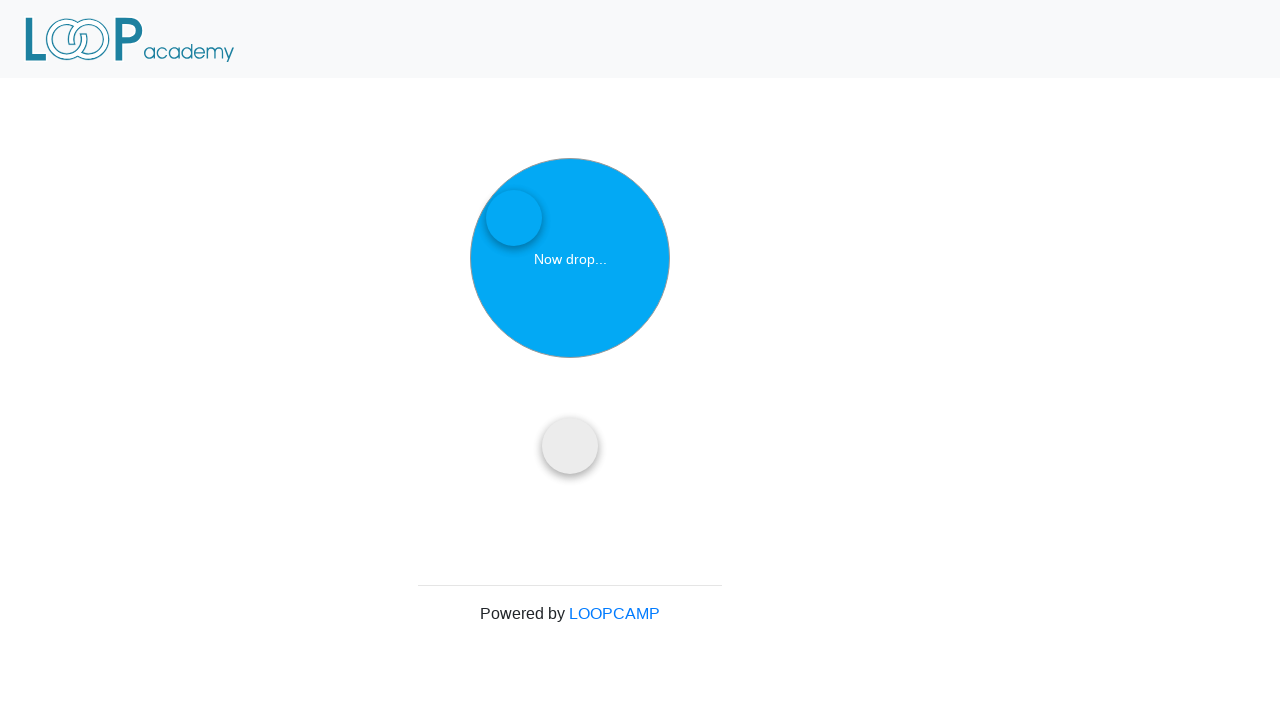

Verified 'Now drop...' text is displayed on big circle
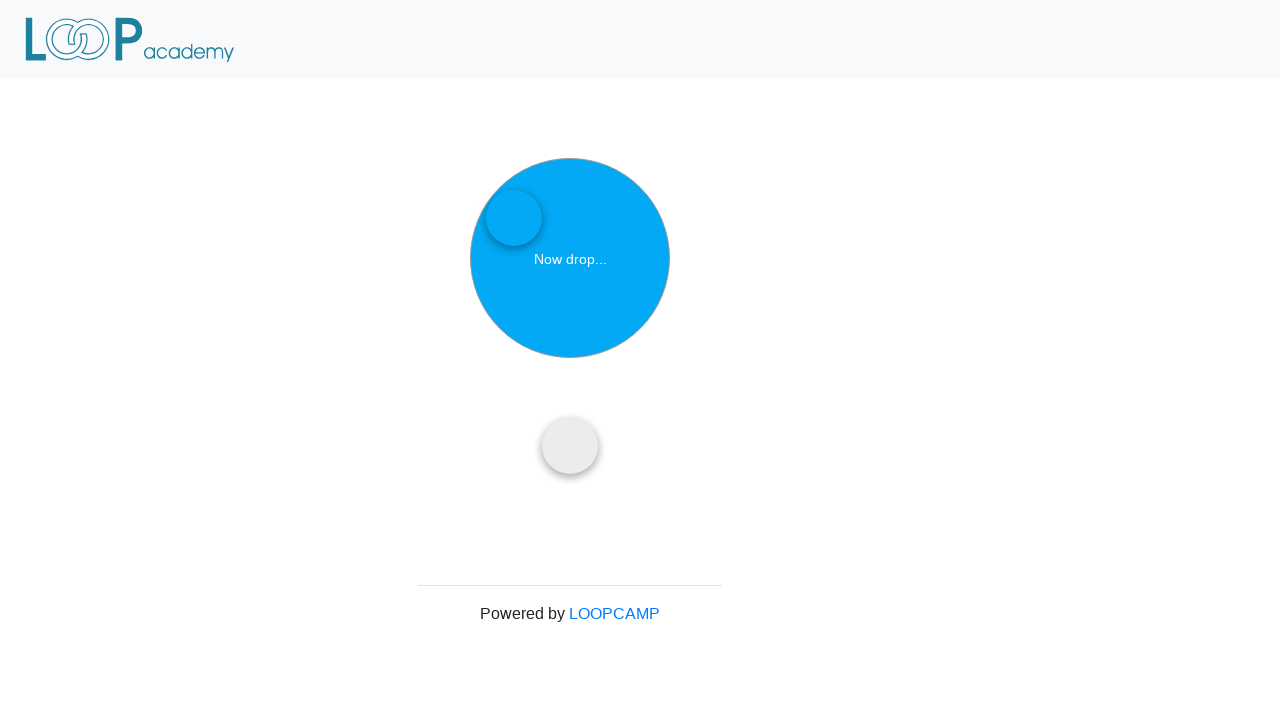

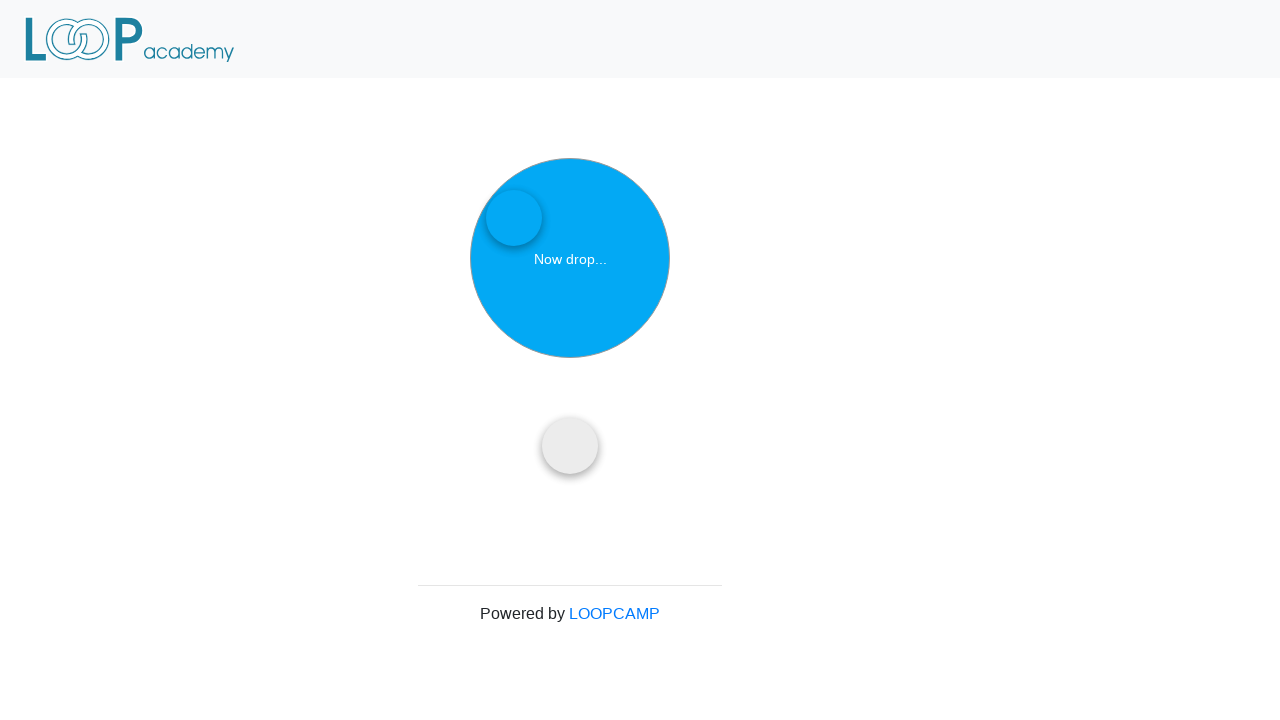